Tests the onboarding screen visibility and navigation by clicking through the Next button 6 times to complete the onboarding flow and reach the login page

Starting URL: https://traxionpay-app.web.app/#/login

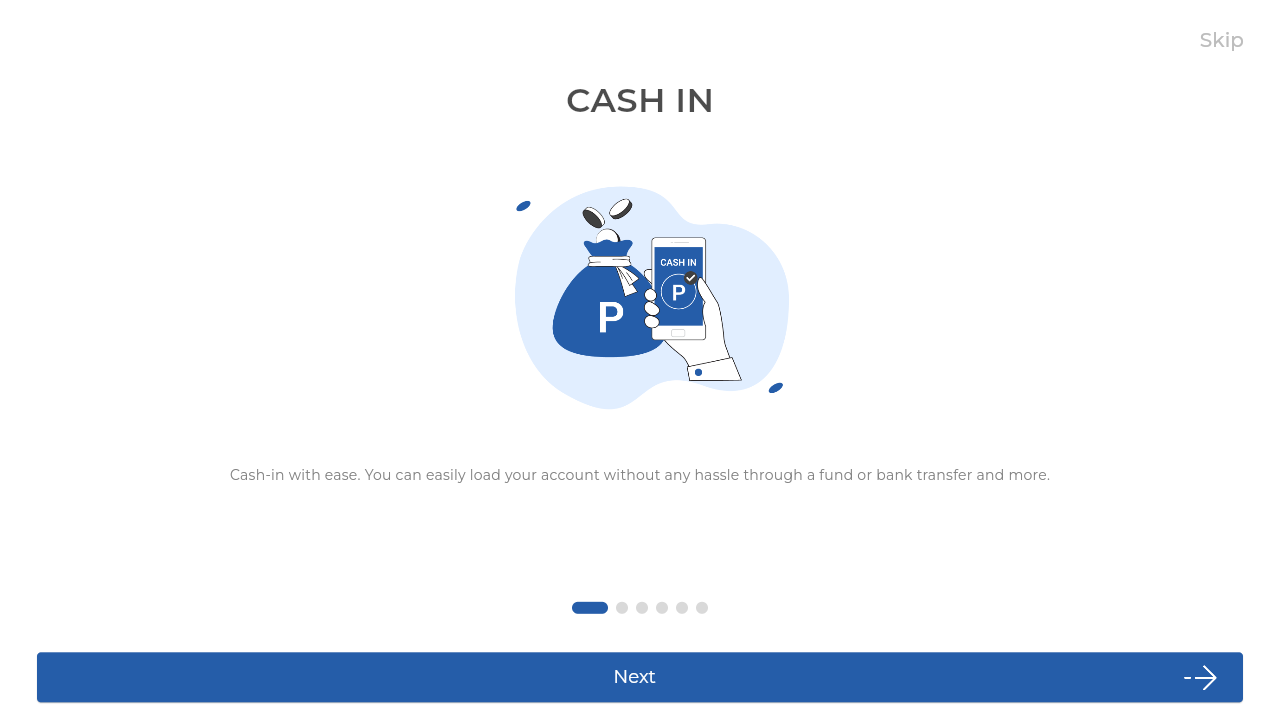

Waited for redirect to onboarding page
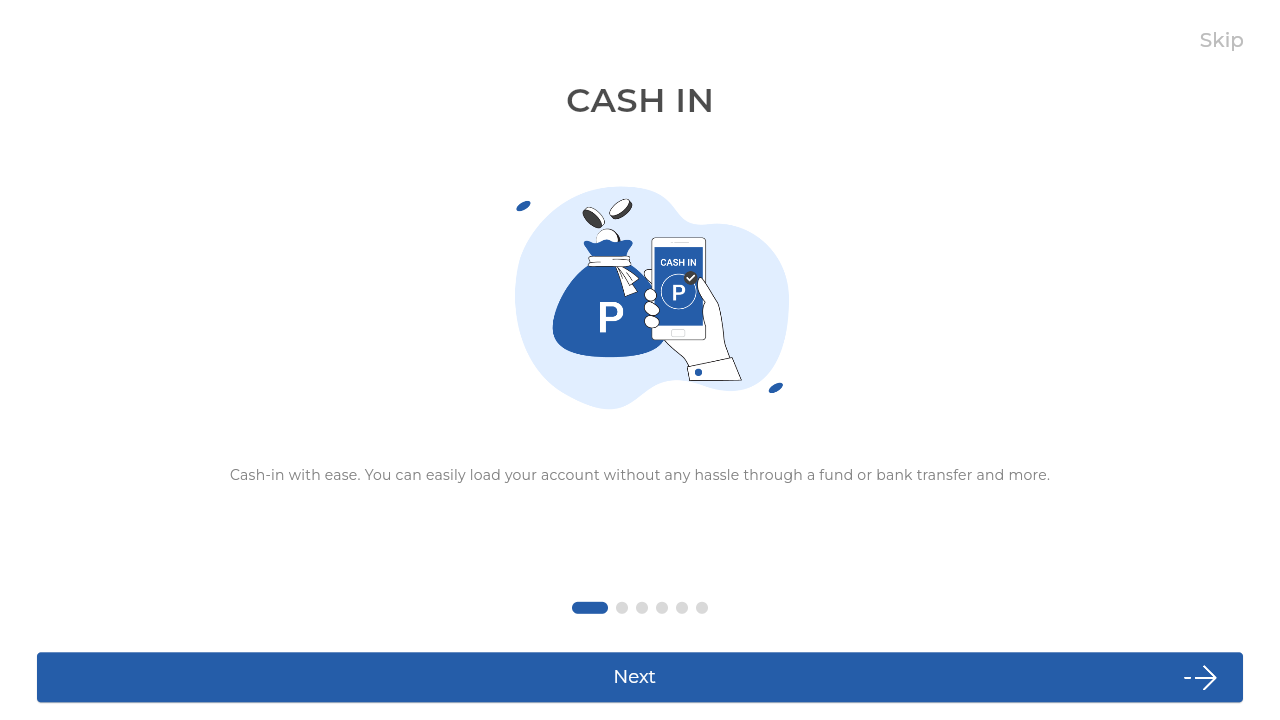

Verified semantic node is visible on onboarding screen
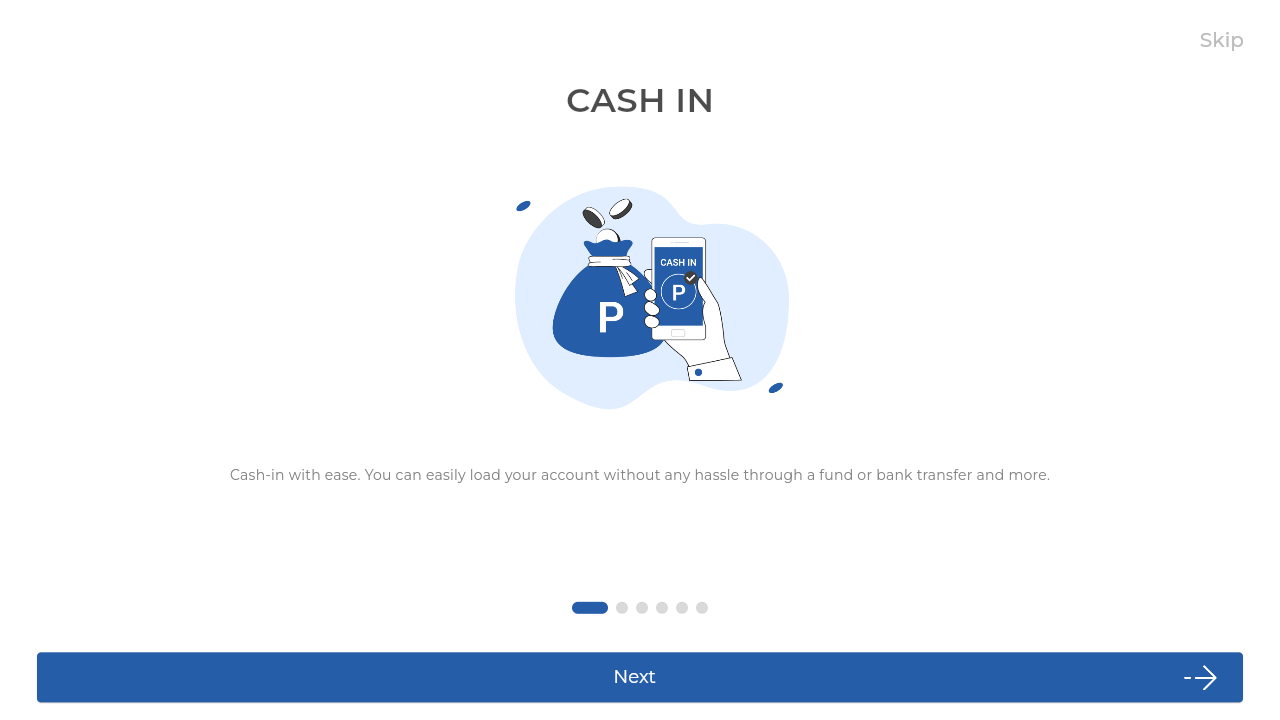

Clicked Next button (iteration 1 of 6) at (640, 677) on internal:role=button[name="Next"i]
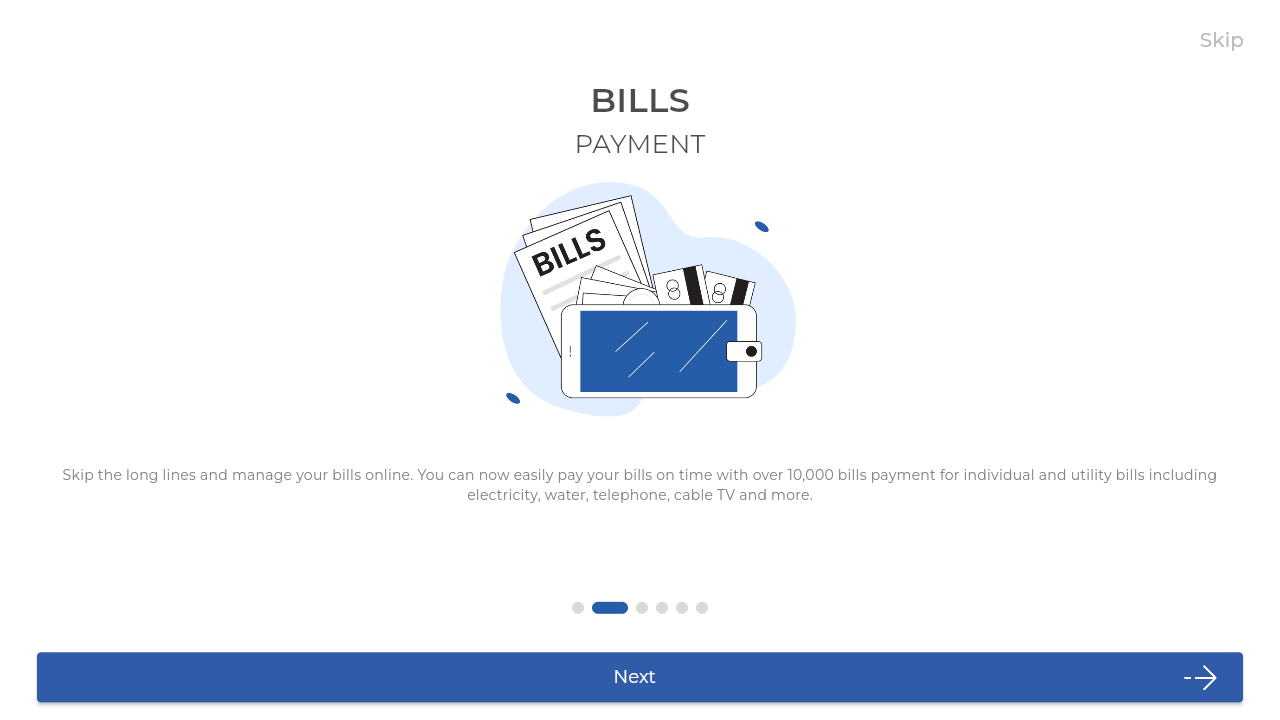

Waited 1000ms after Next button click (iteration 1 of 6)
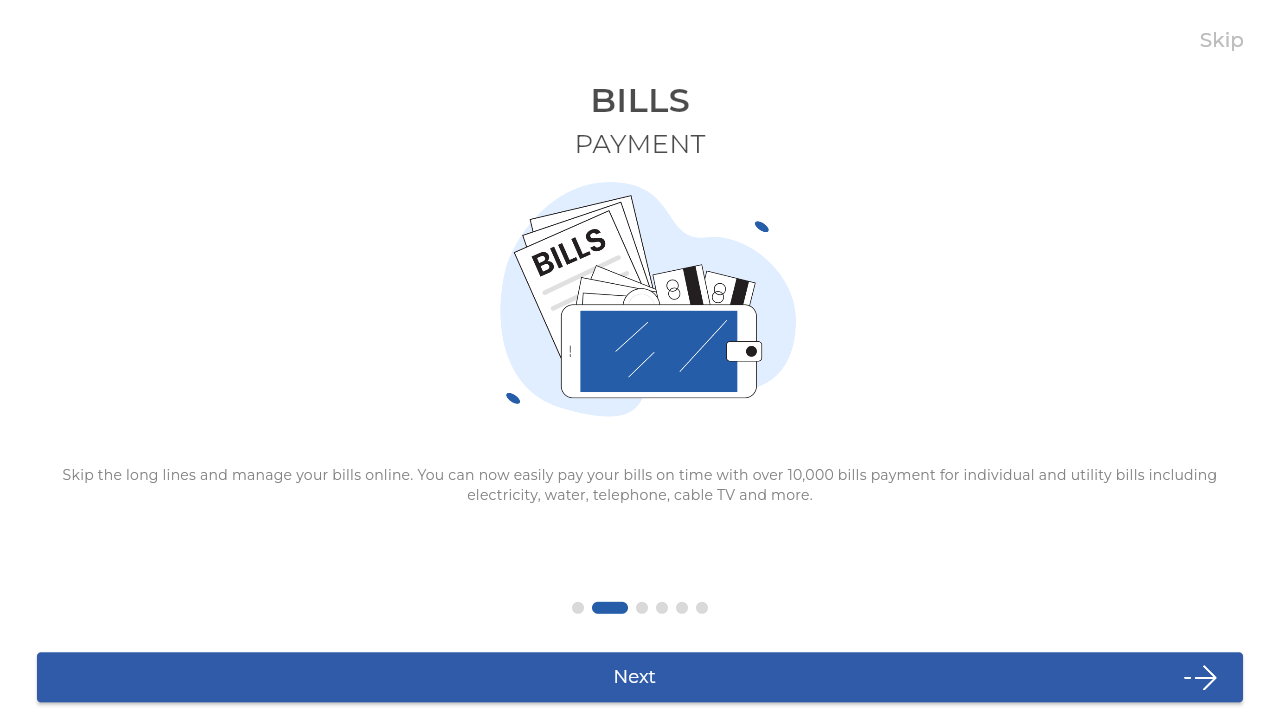

Clicked Next button (iteration 2 of 6) at (640, 677) on internal:role=button[name="Next"i]
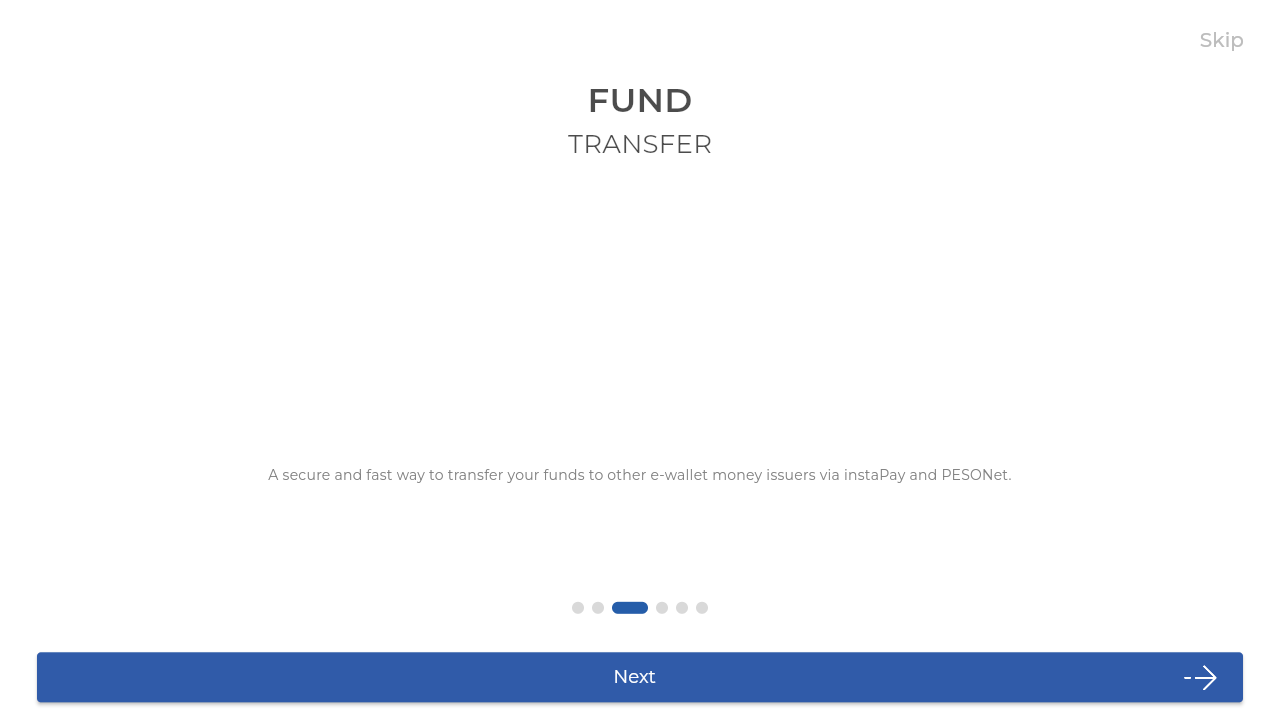

Waited 1000ms after Next button click (iteration 2 of 6)
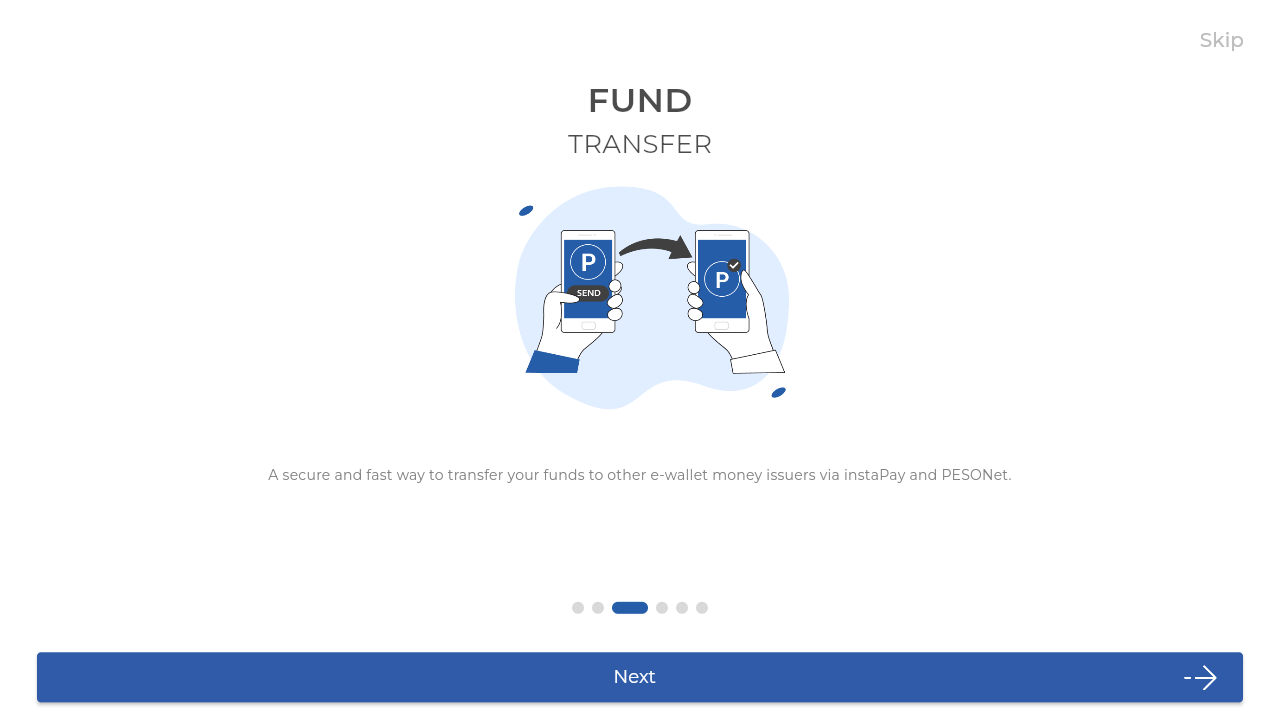

Clicked Next button (iteration 3 of 6) at (640, 677) on internal:role=button[name="Next"i]
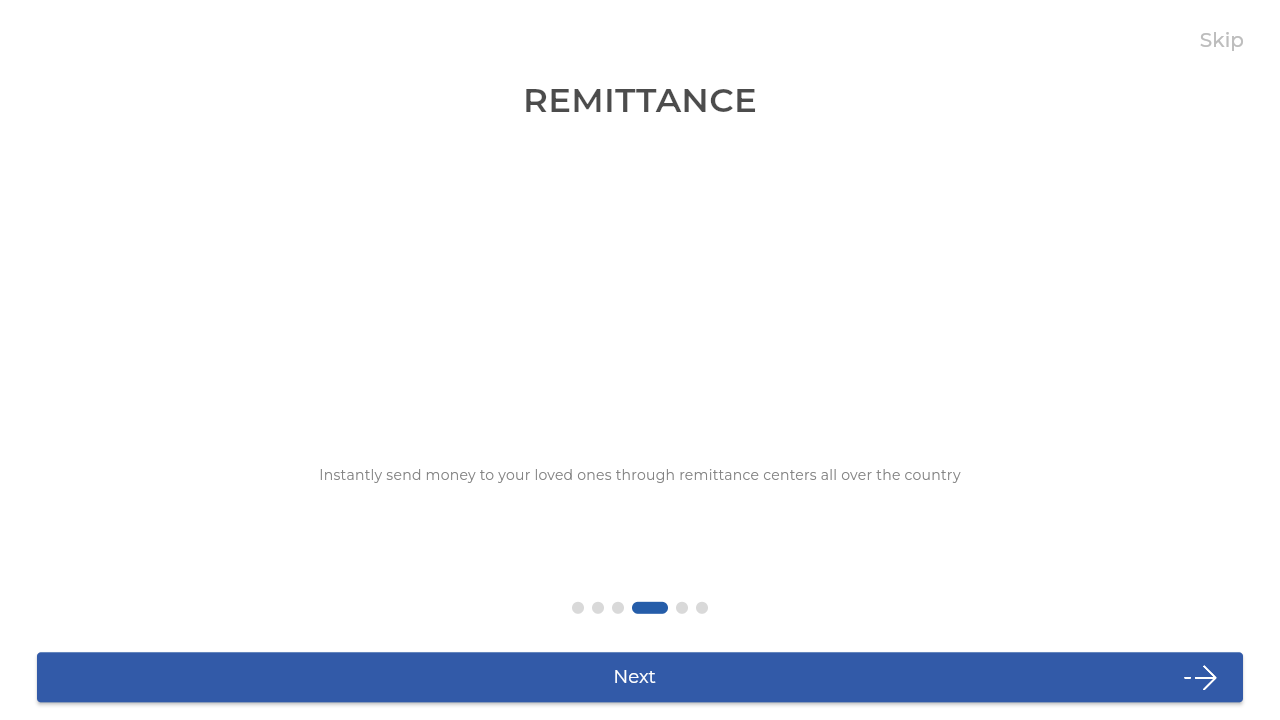

Waited 1000ms after Next button click (iteration 3 of 6)
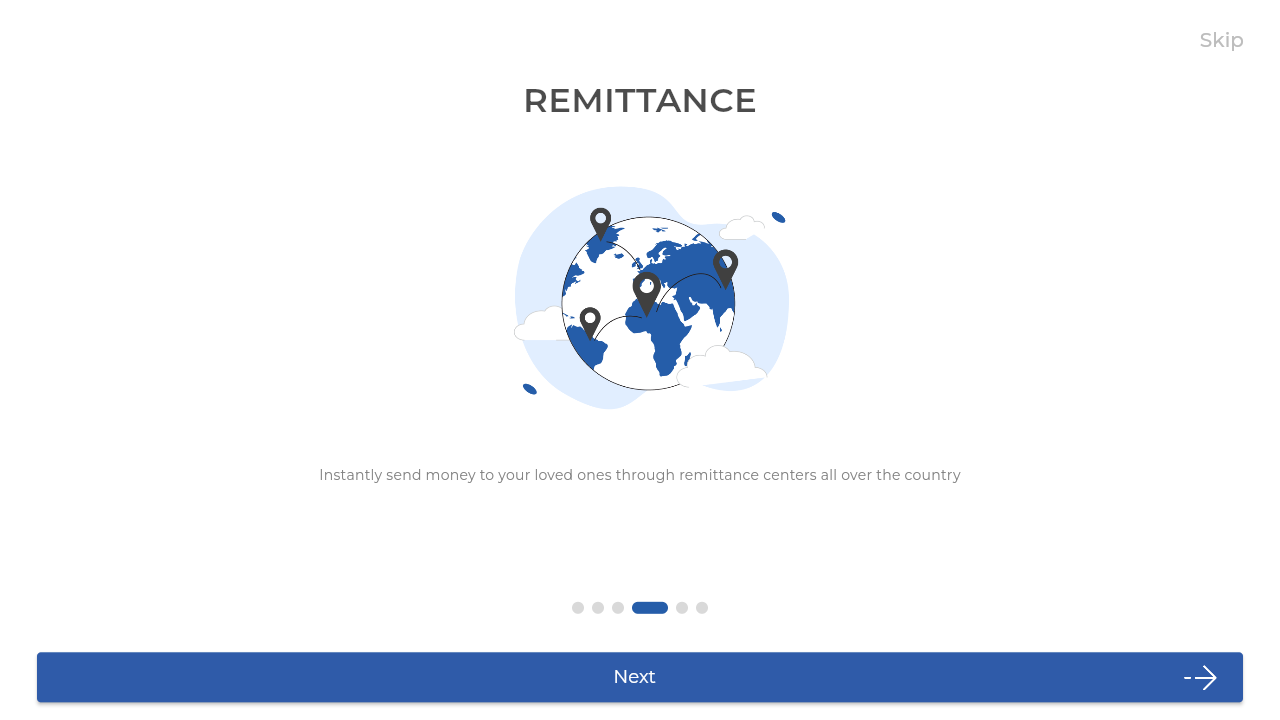

Clicked Next button (iteration 4 of 6) at (640, 677) on internal:role=button[name="Next"i]
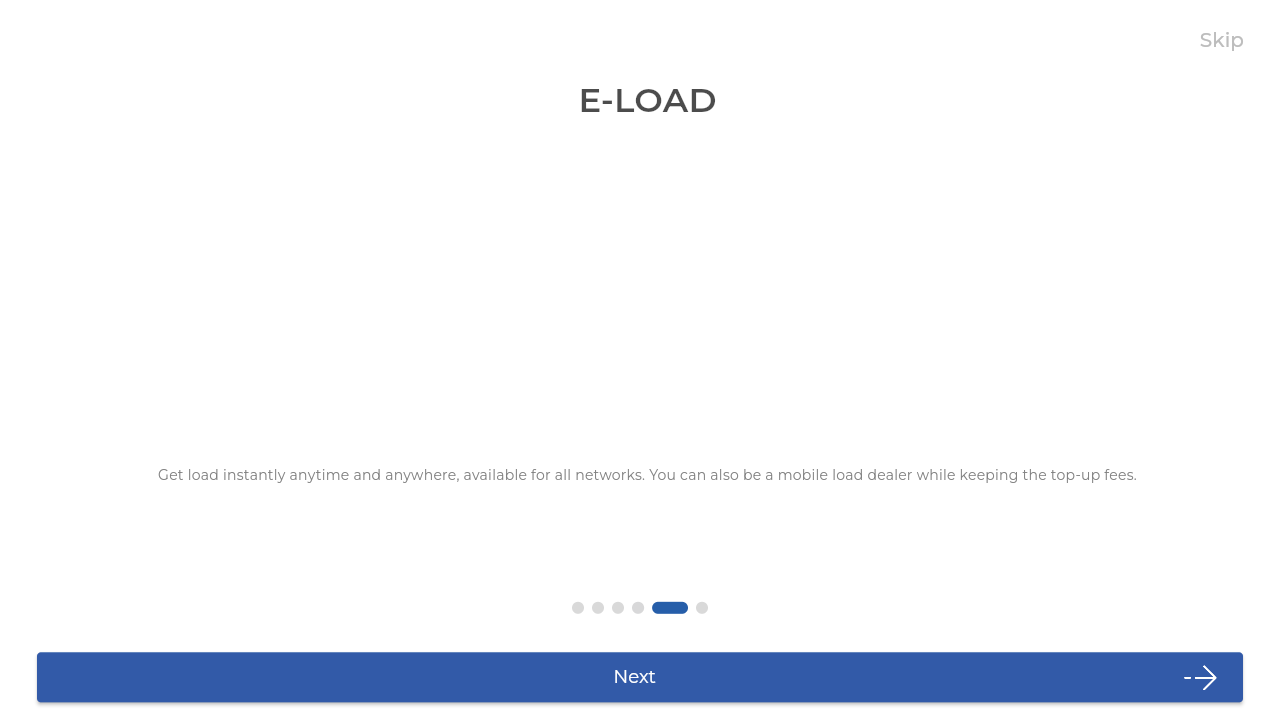

Waited 1000ms after Next button click (iteration 4 of 6)
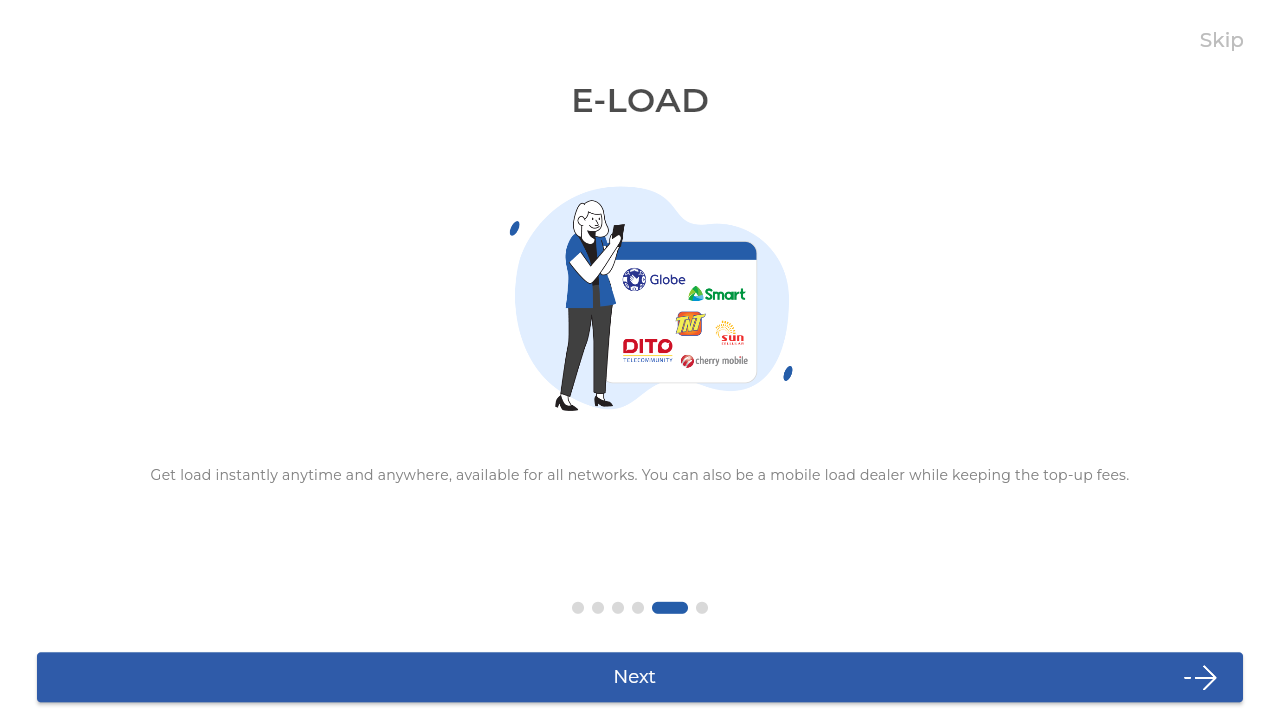

Clicked Next button (iteration 5 of 6) at (640, 677) on internal:role=button[name="Next"i]
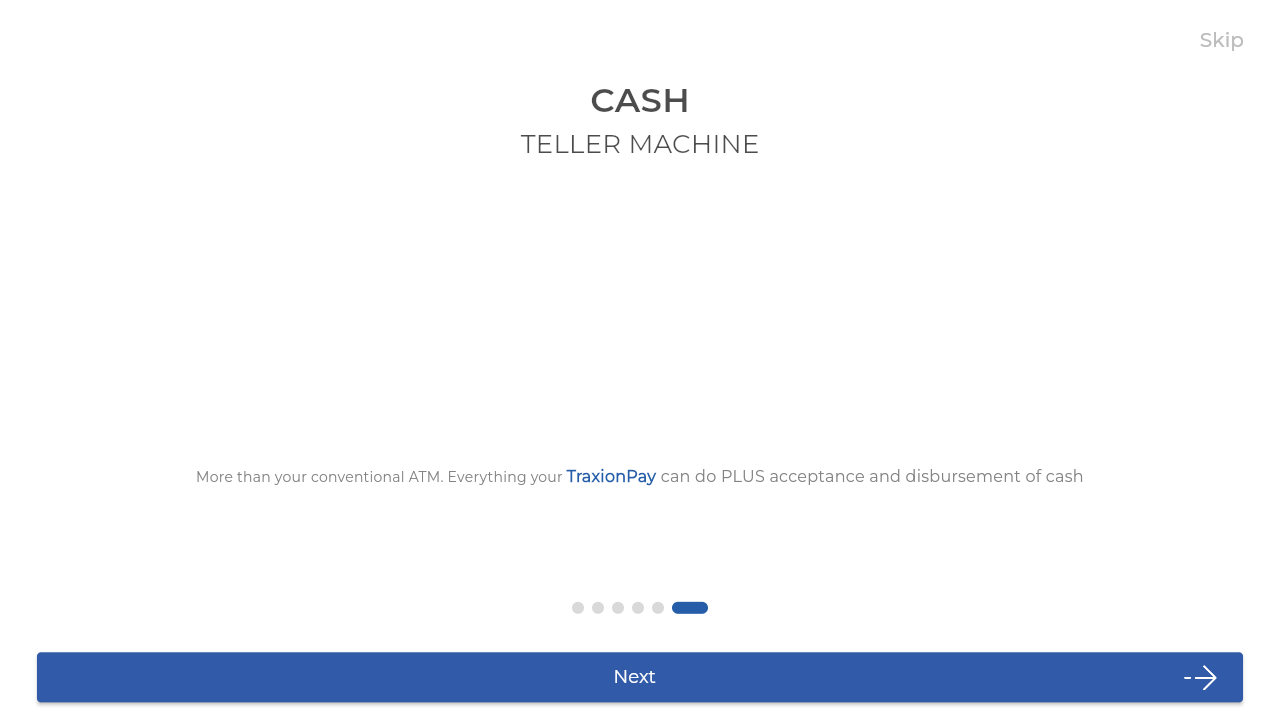

Waited 1000ms after Next button click (iteration 5 of 6)
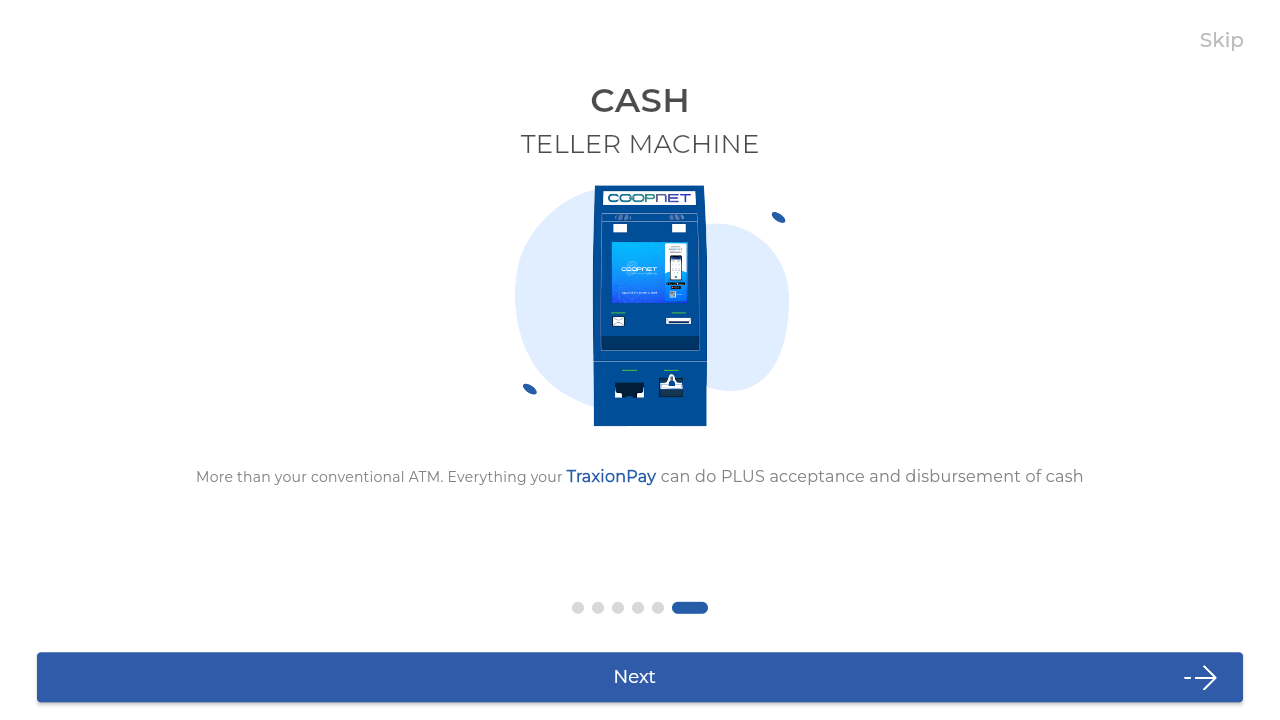

Clicked Next button (iteration 6 of 6) at (640, 677) on internal:role=button[name="Next"i]
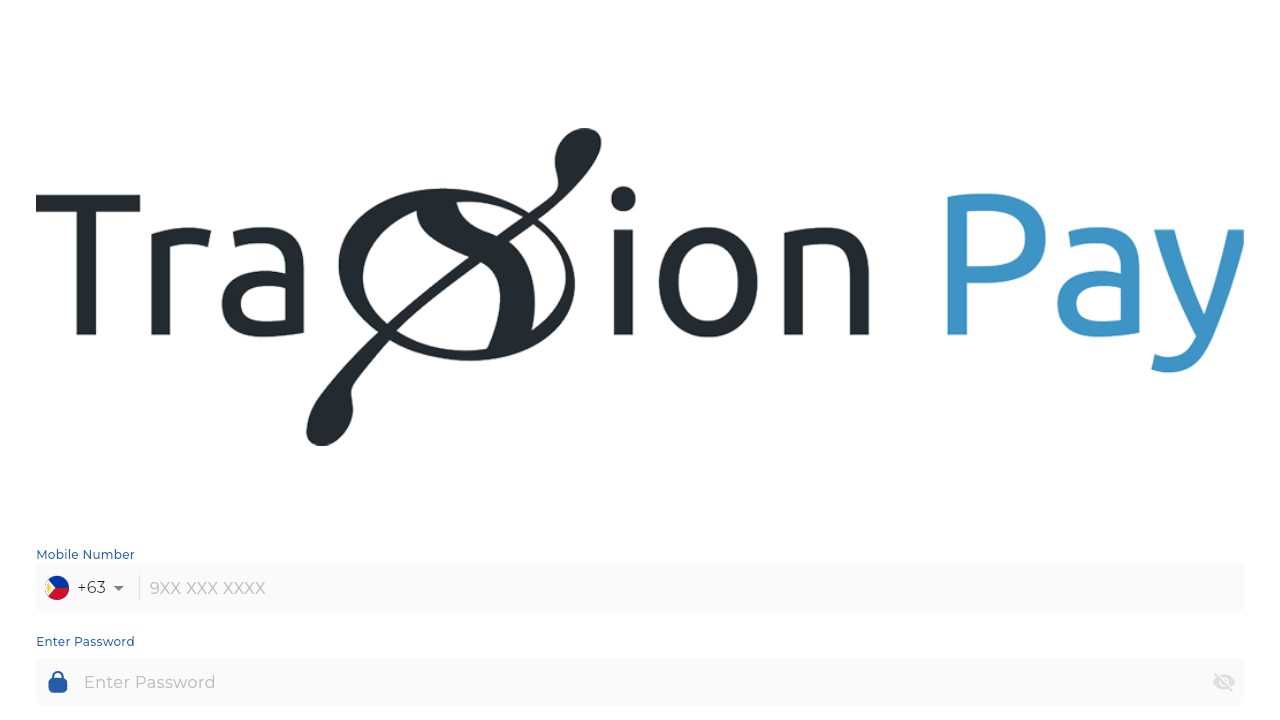

Waited 1000ms after Next button click (iteration 6 of 6)
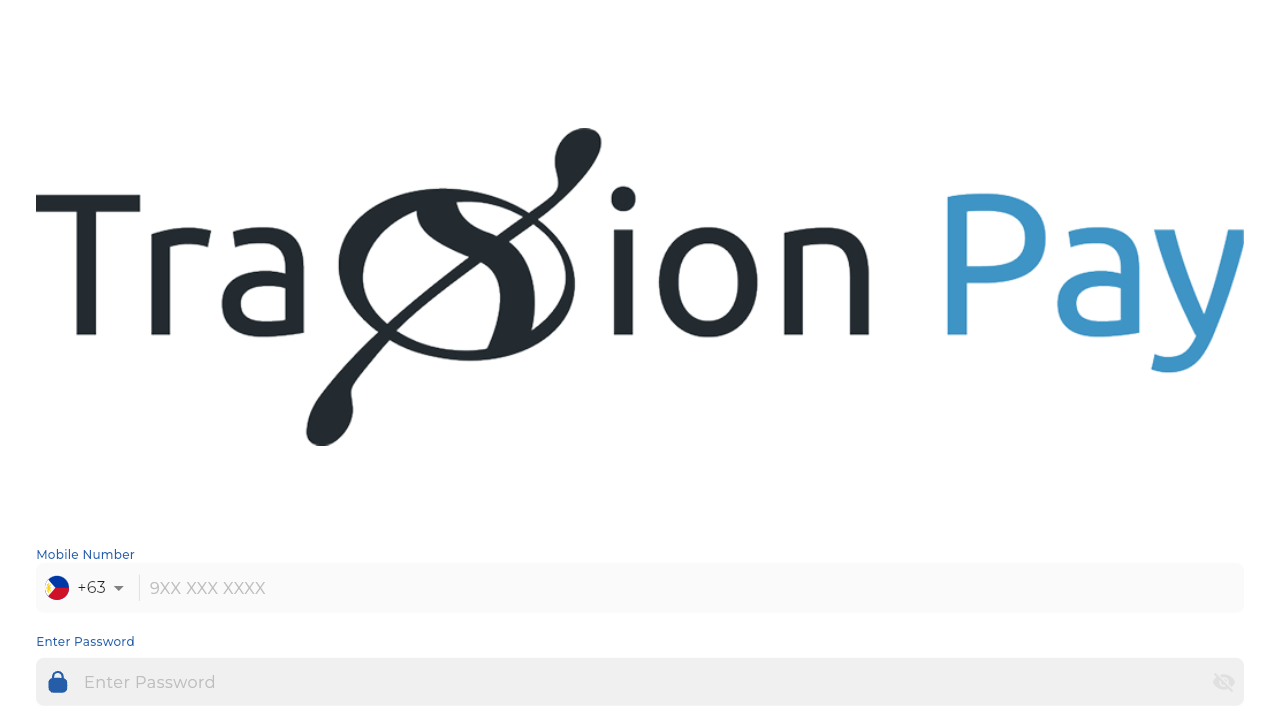

Verified navigation back to login page after completing onboarding
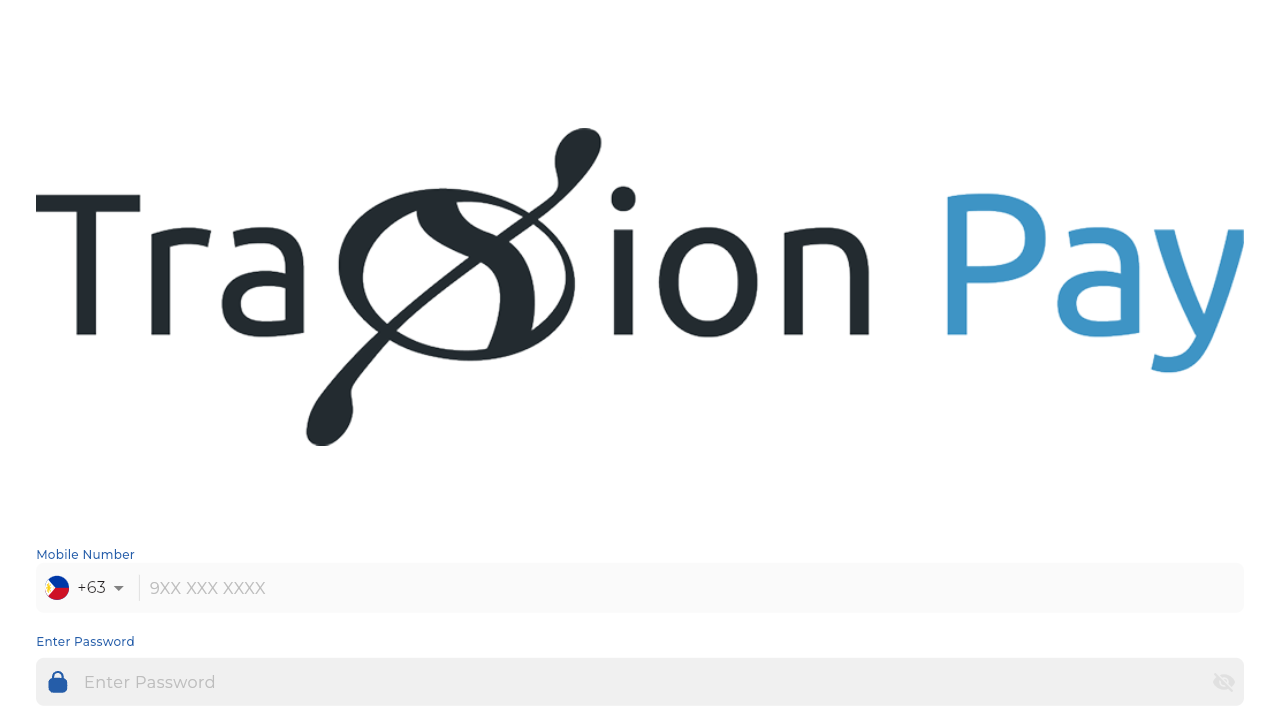

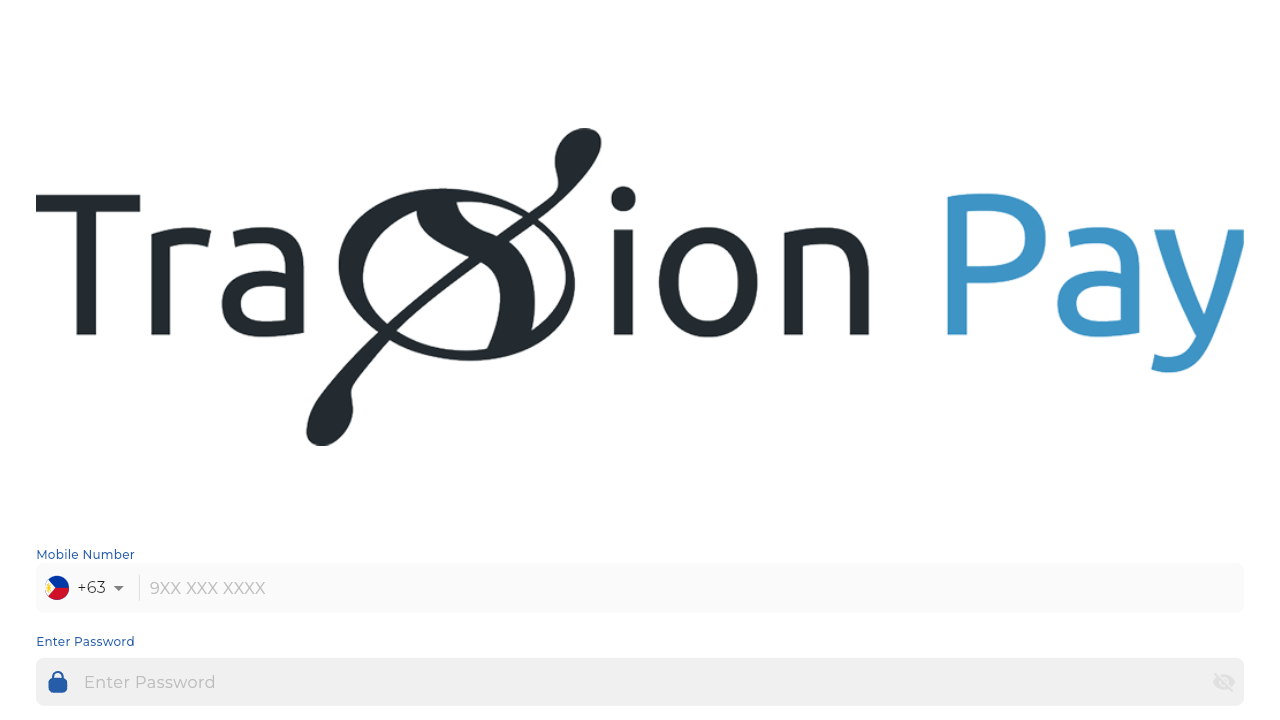